Verifies that the home page is visible by checking the home icon element is displayed

Starting URL: http://automationexercise.com

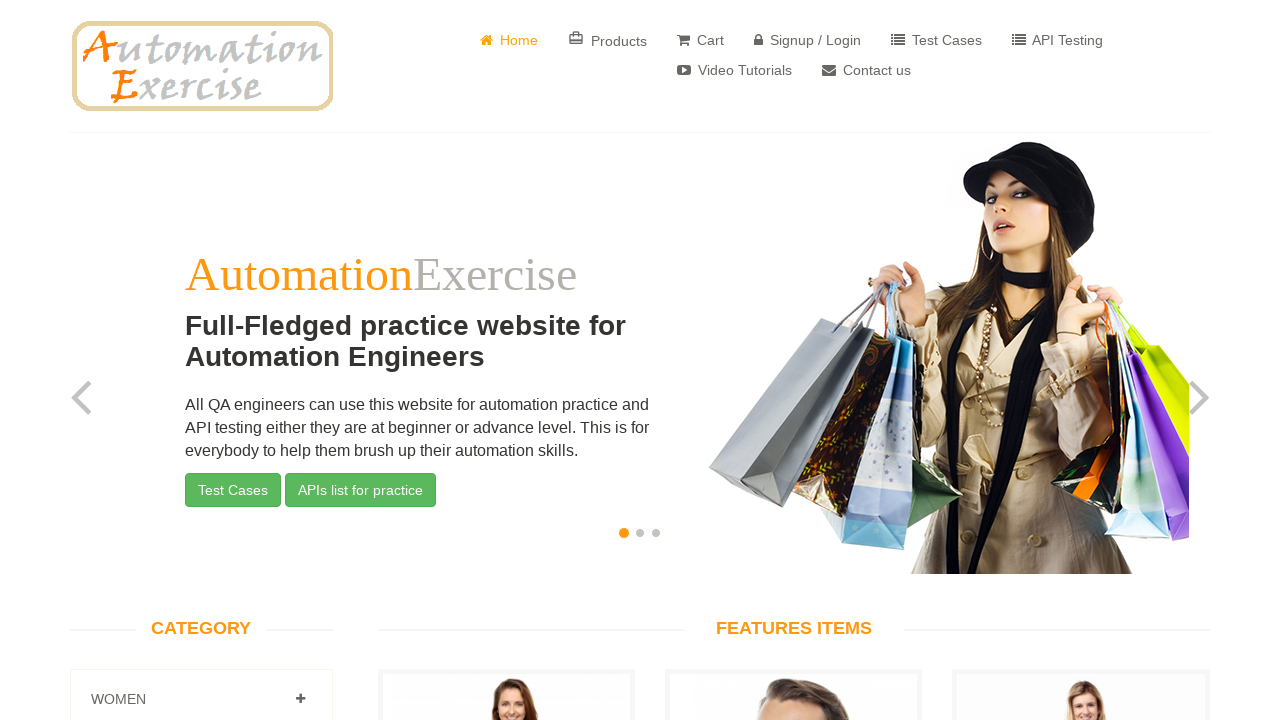

Waited for home icon element to load
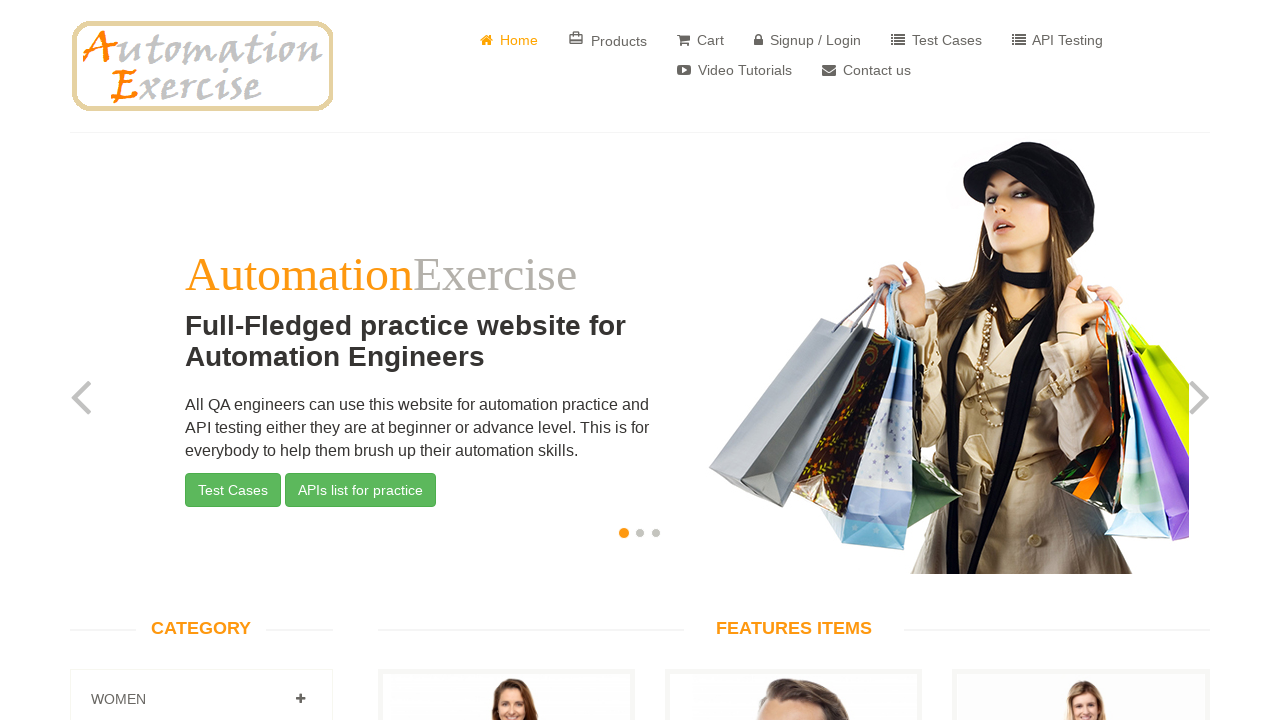

Verified home icon element is displayed on the home page
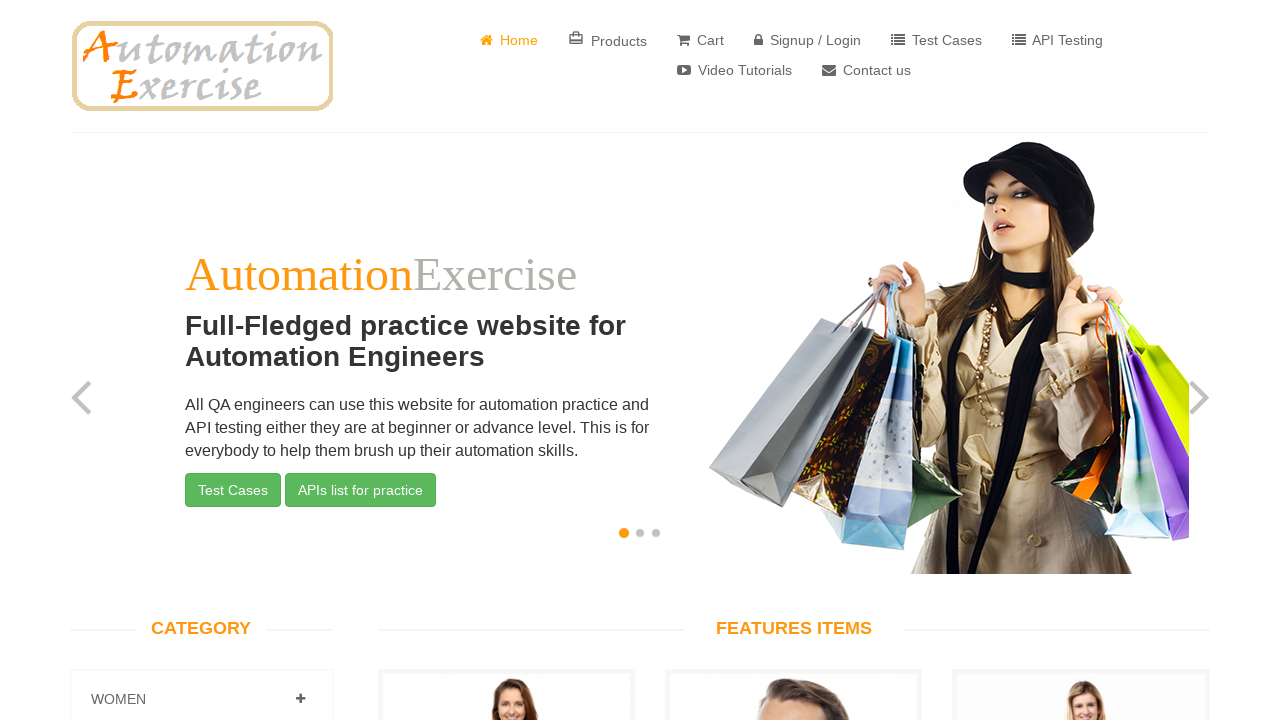

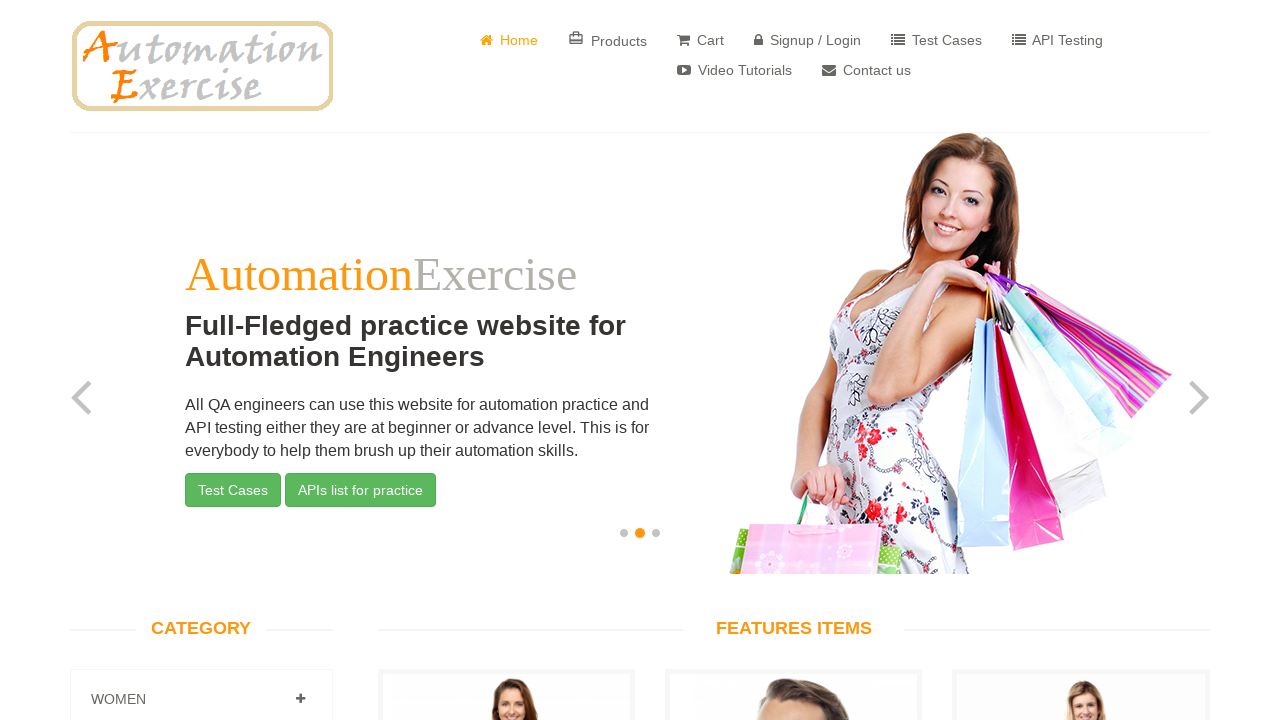